Tests checkbox interaction by finding all checkboxes on the page and clicking them to toggle their state

Starting URL: https://the-internet.herokuapp.com/checkboxes

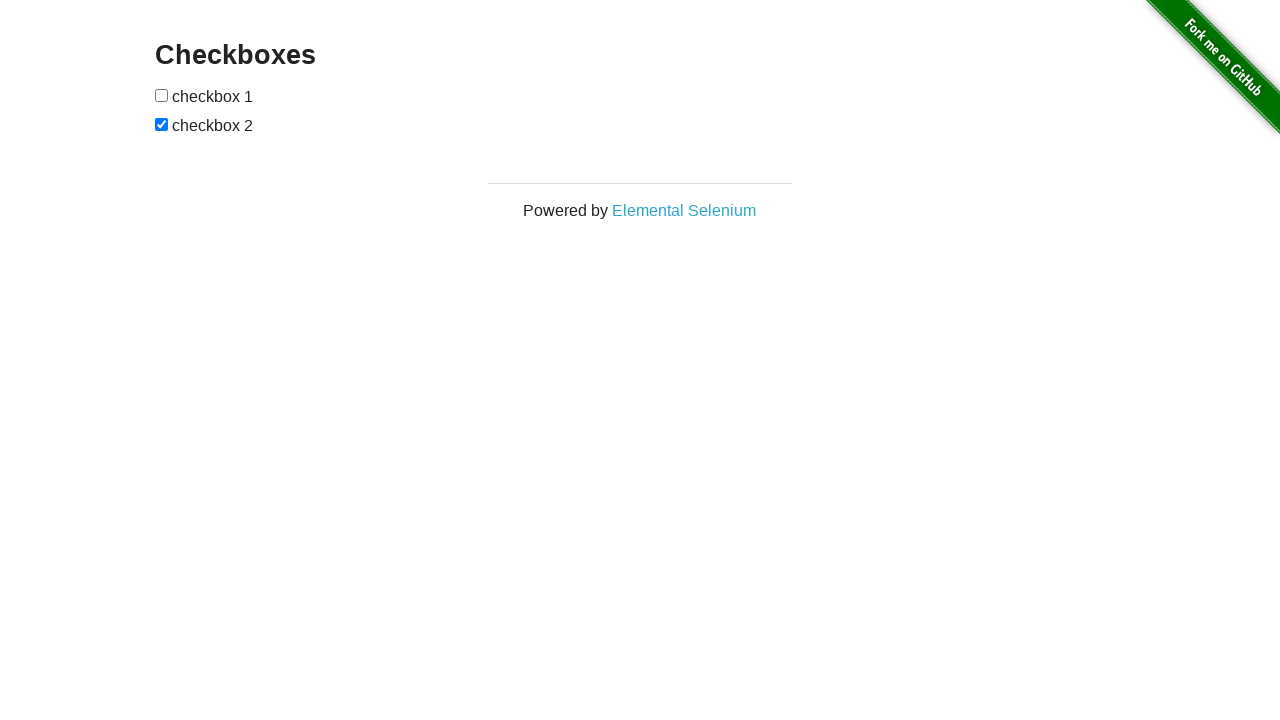

Waited for checkboxes to be present on the page
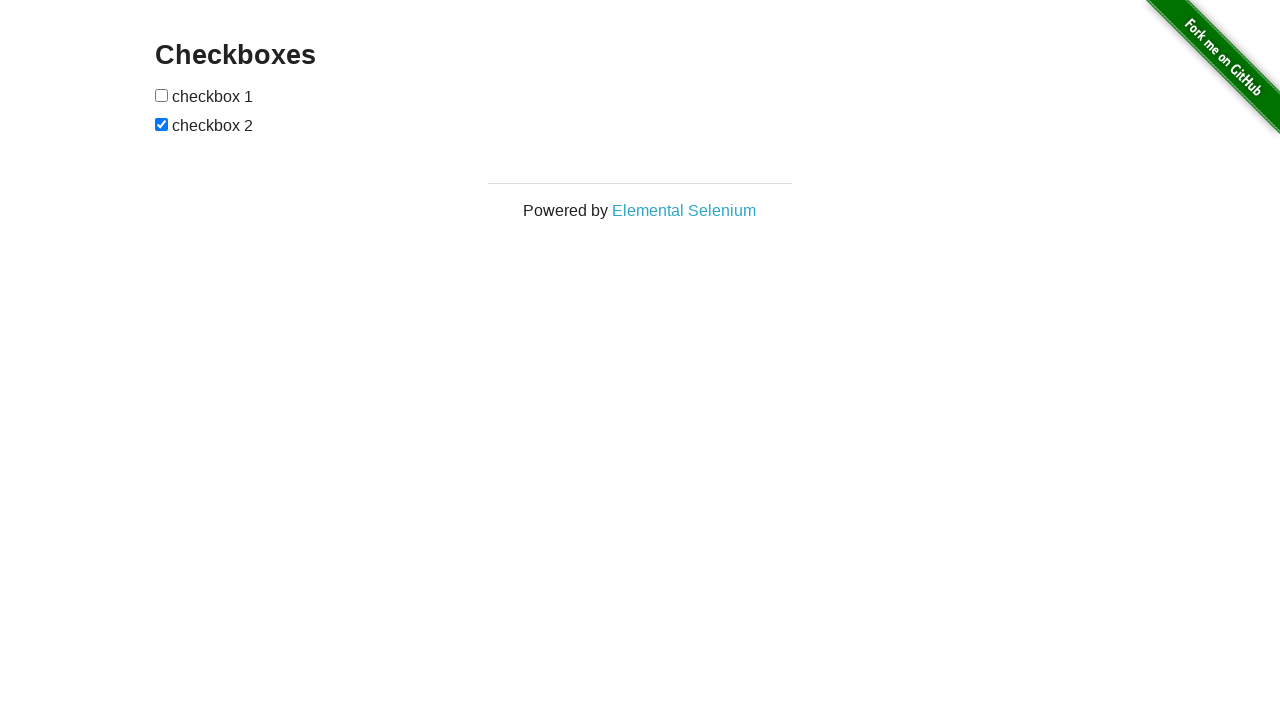

Located all checkboxes on the page
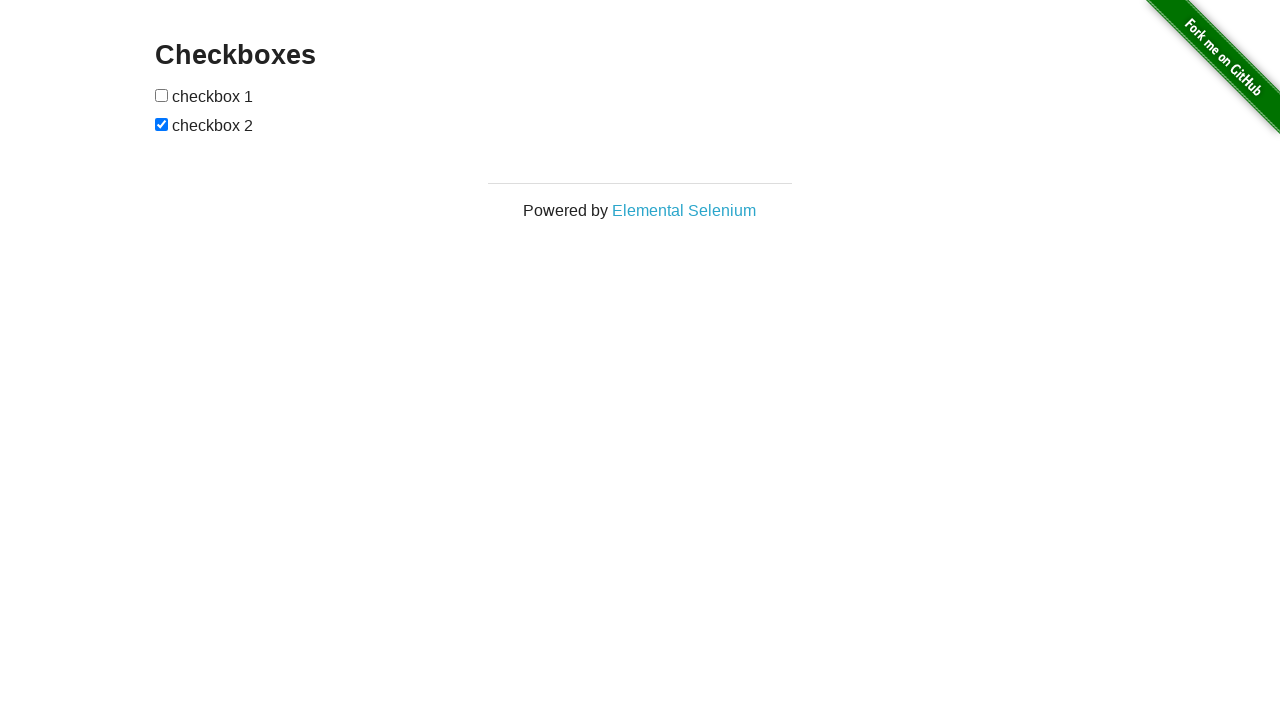

Found 2 checkboxes
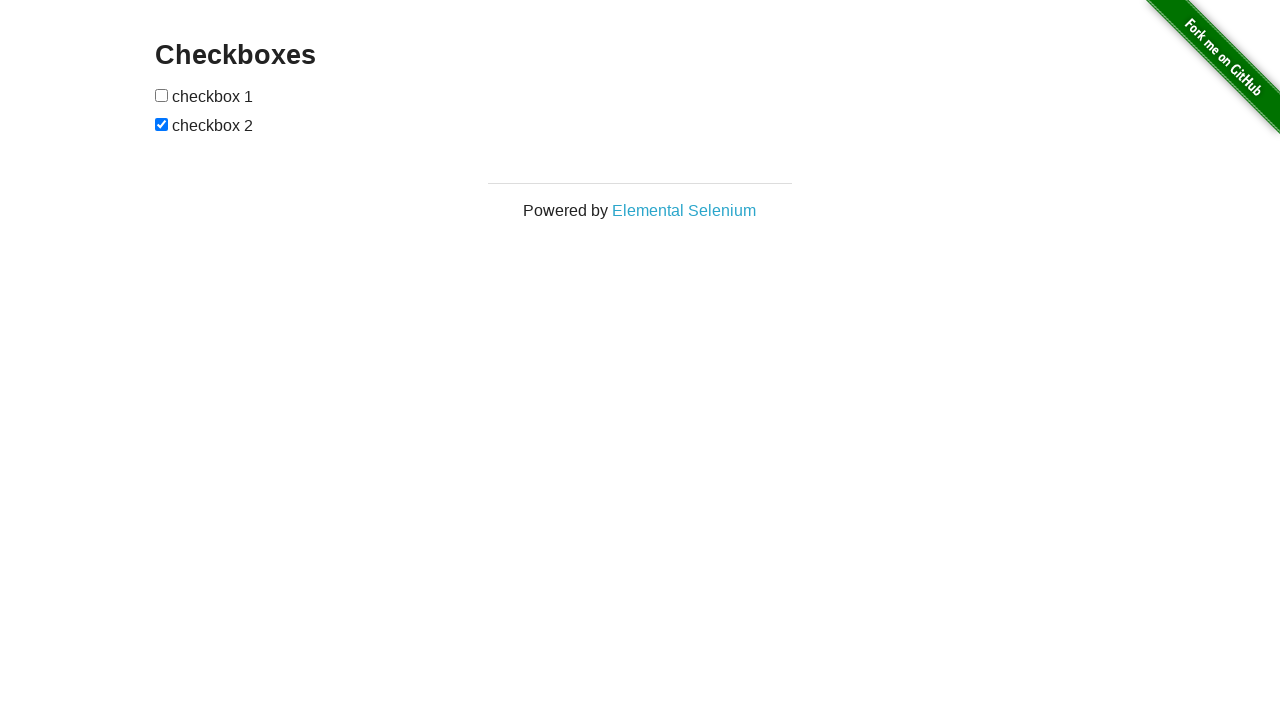

Clicked checkbox 1 of 2 to toggle its state at (162, 95) on input[type='checkbox'] >> nth=0
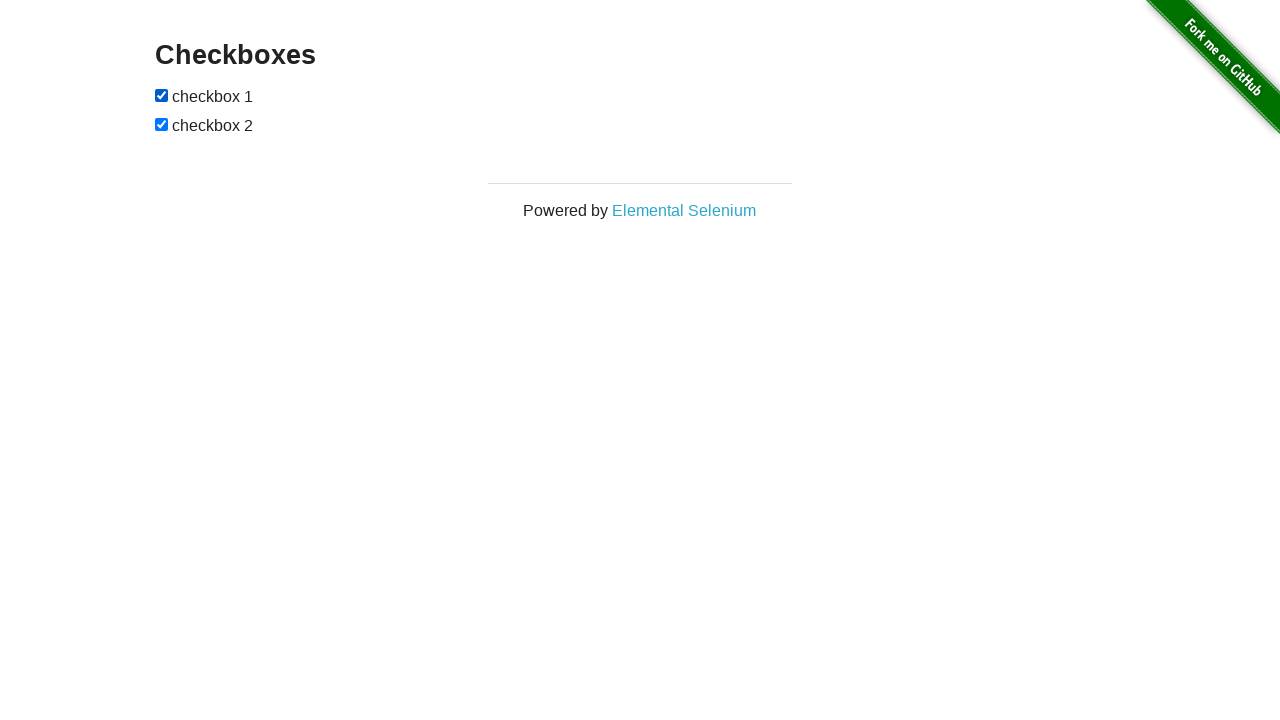

Clicked checkbox 2 of 2 to toggle its state at (162, 124) on input[type='checkbox'] >> nth=1
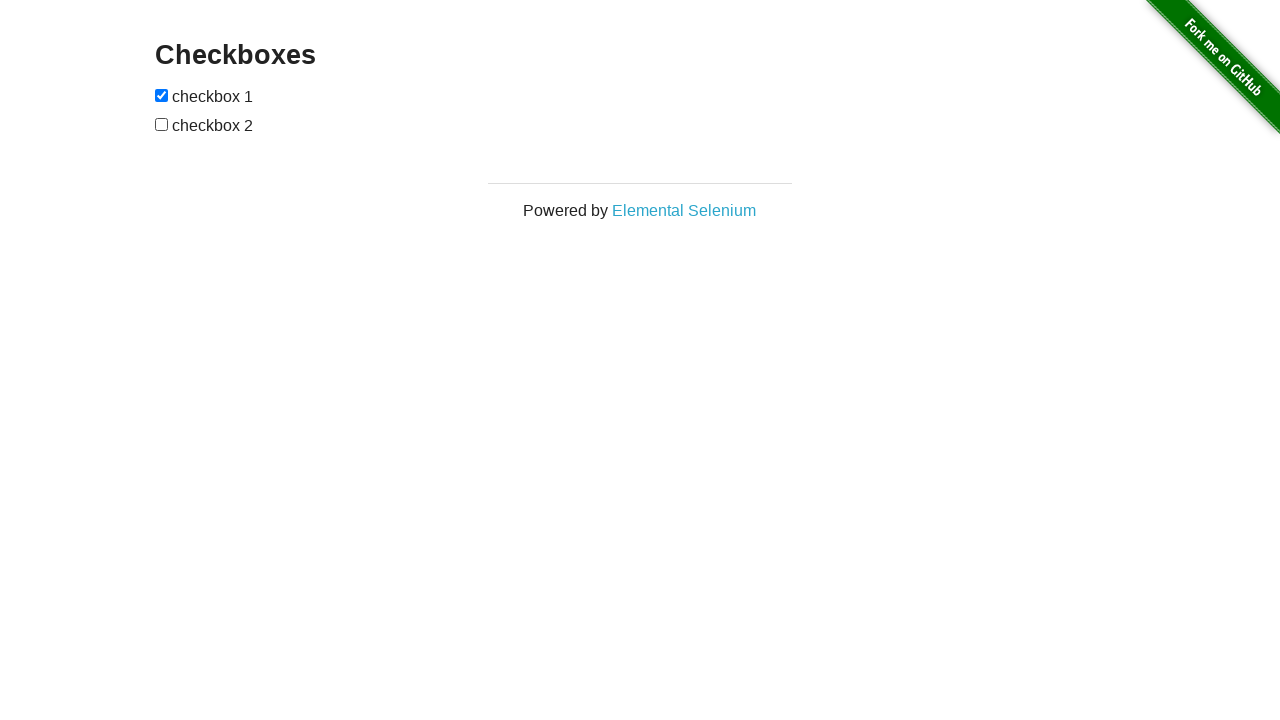

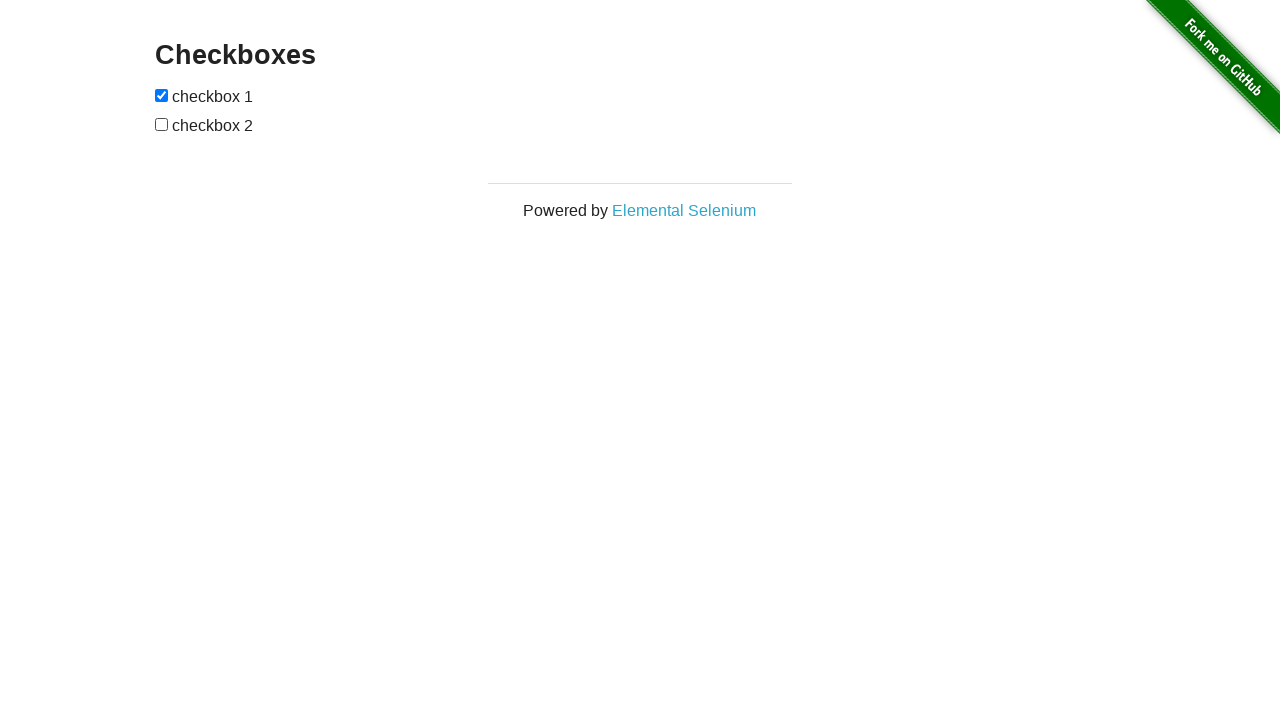